Tests different mouse click actions (single click, right click, double click) on interactive elements of a demo page to verify click functionality.

Starting URL: http://sahitest.com/demo/clicks.htm

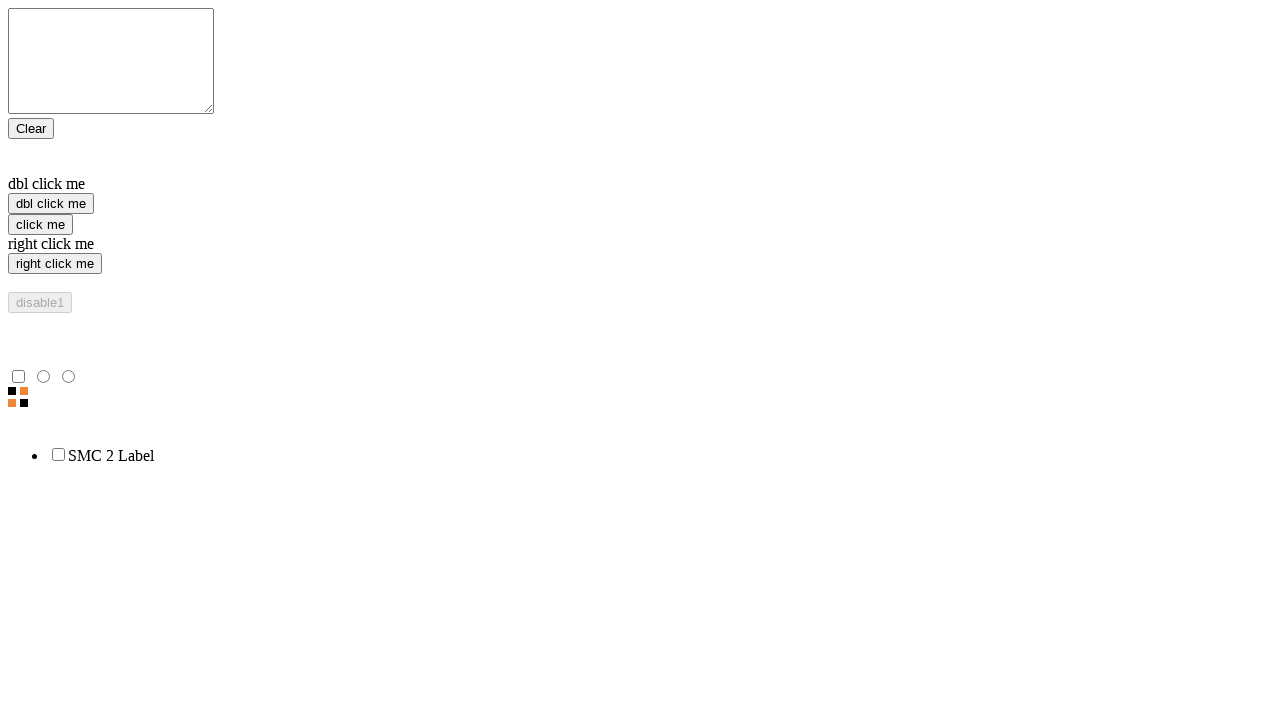

Located single click button element
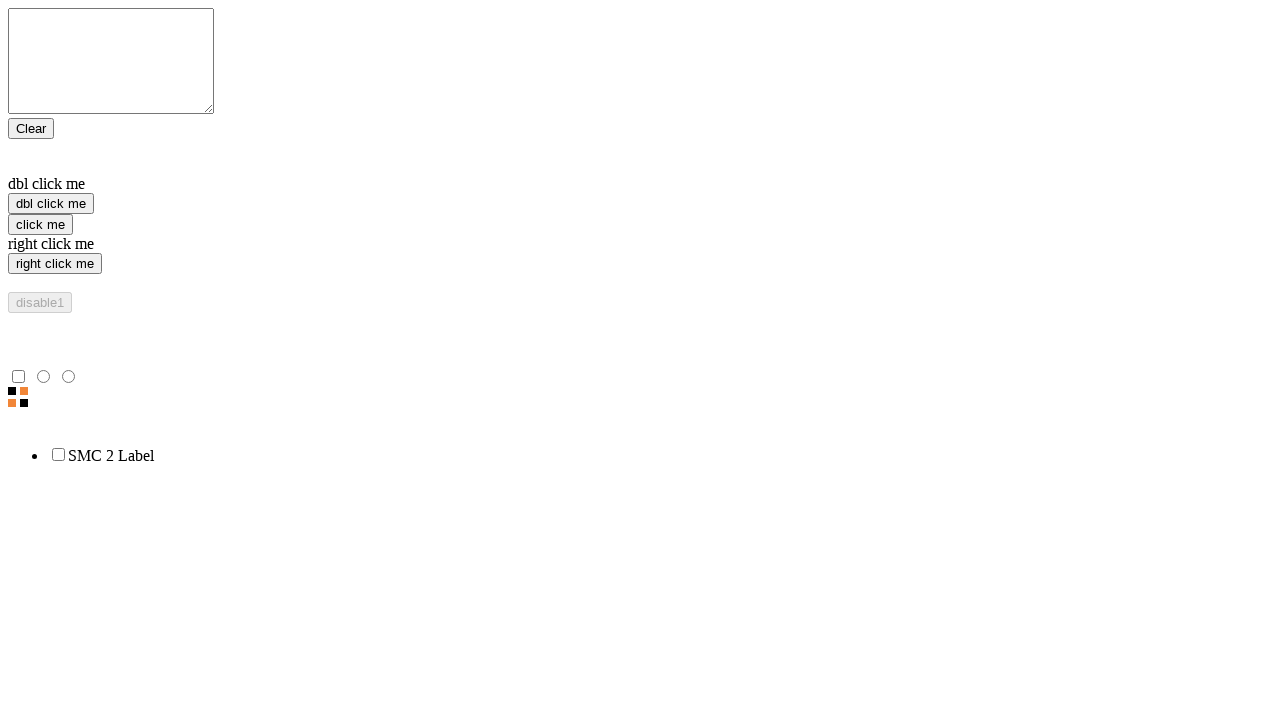

Located double click button element
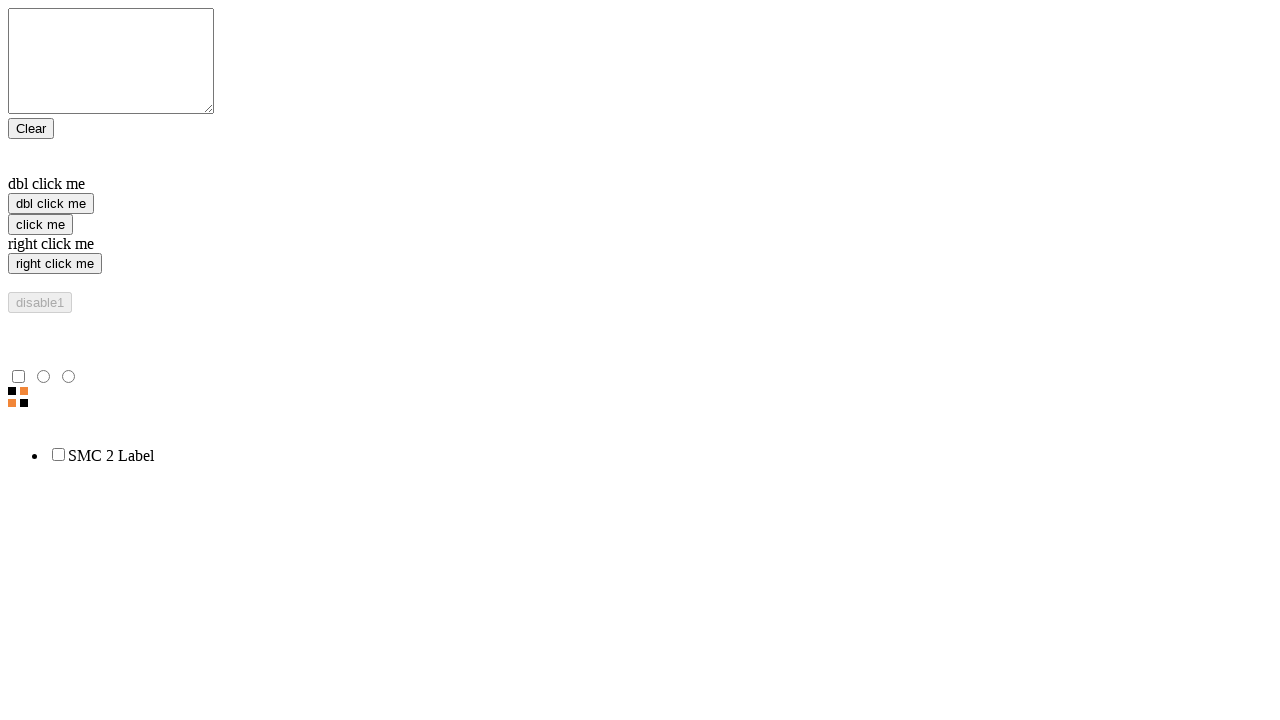

Located right click button element
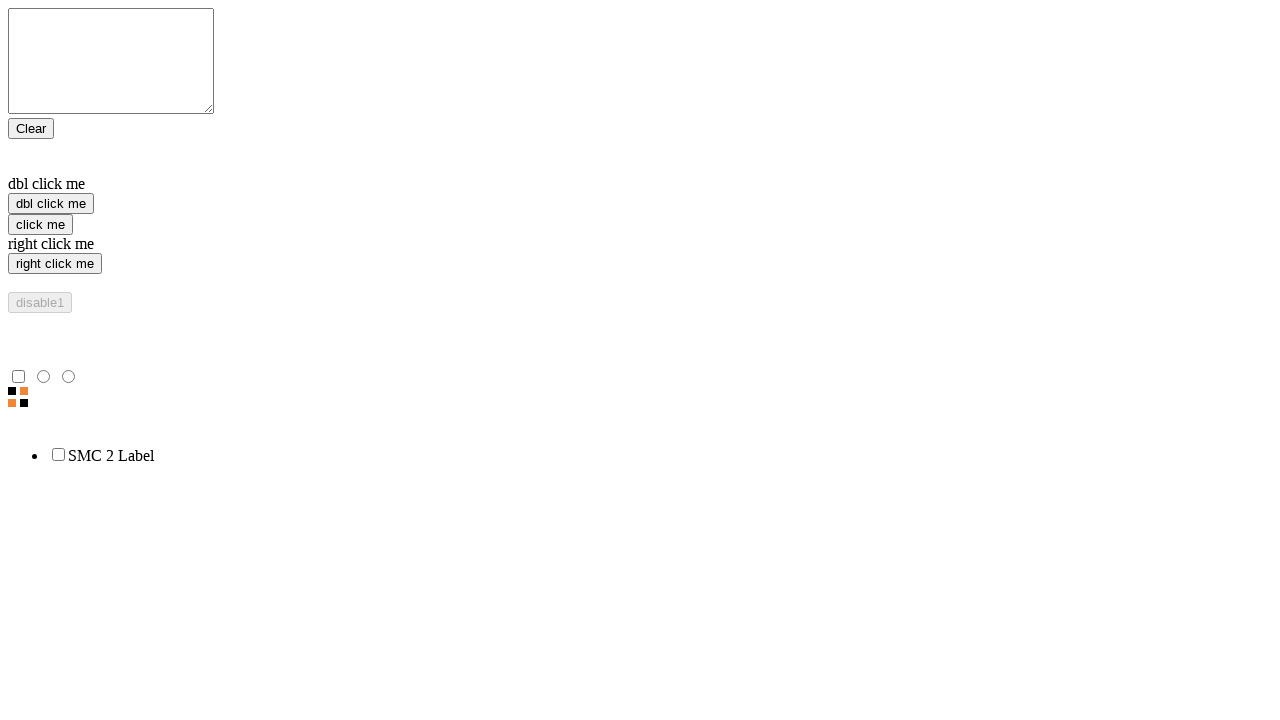

Performed single click on 'click me' button at (40, 224) on xpath=//input[@value="click me"]
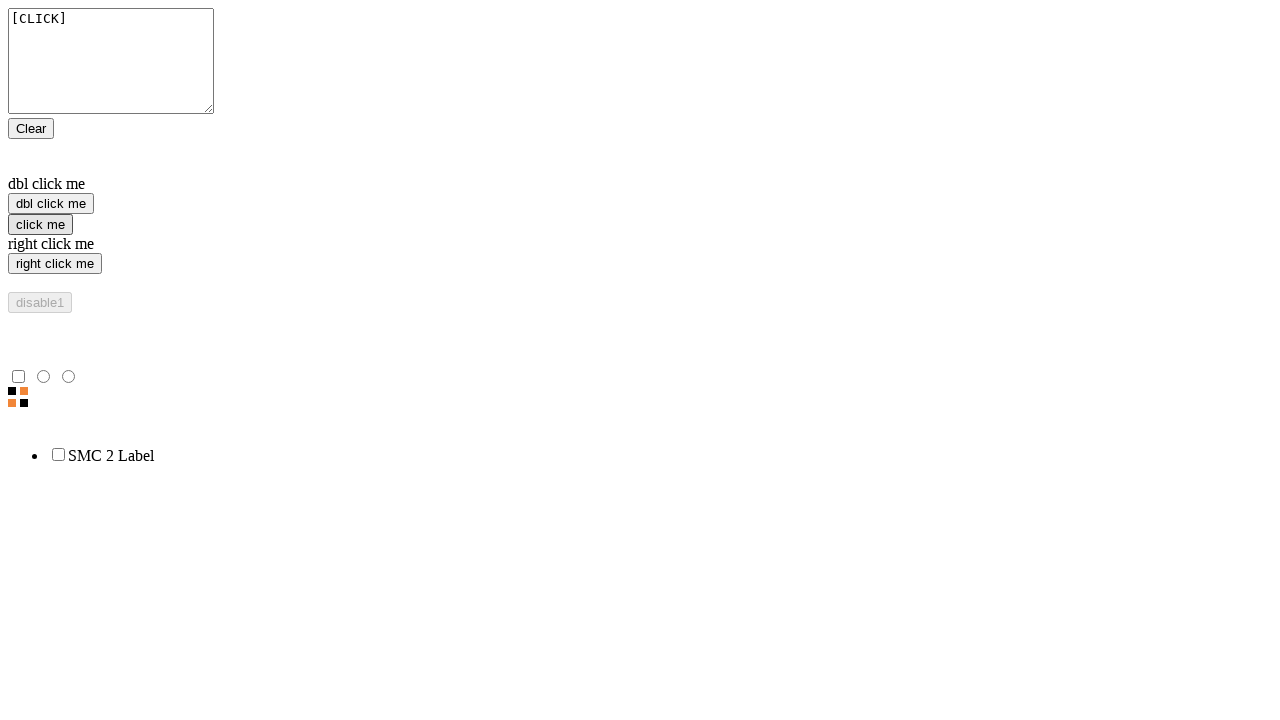

Performed right click on 'right click me' button at (55, 264) on xpath=//input[@value="right click me"]
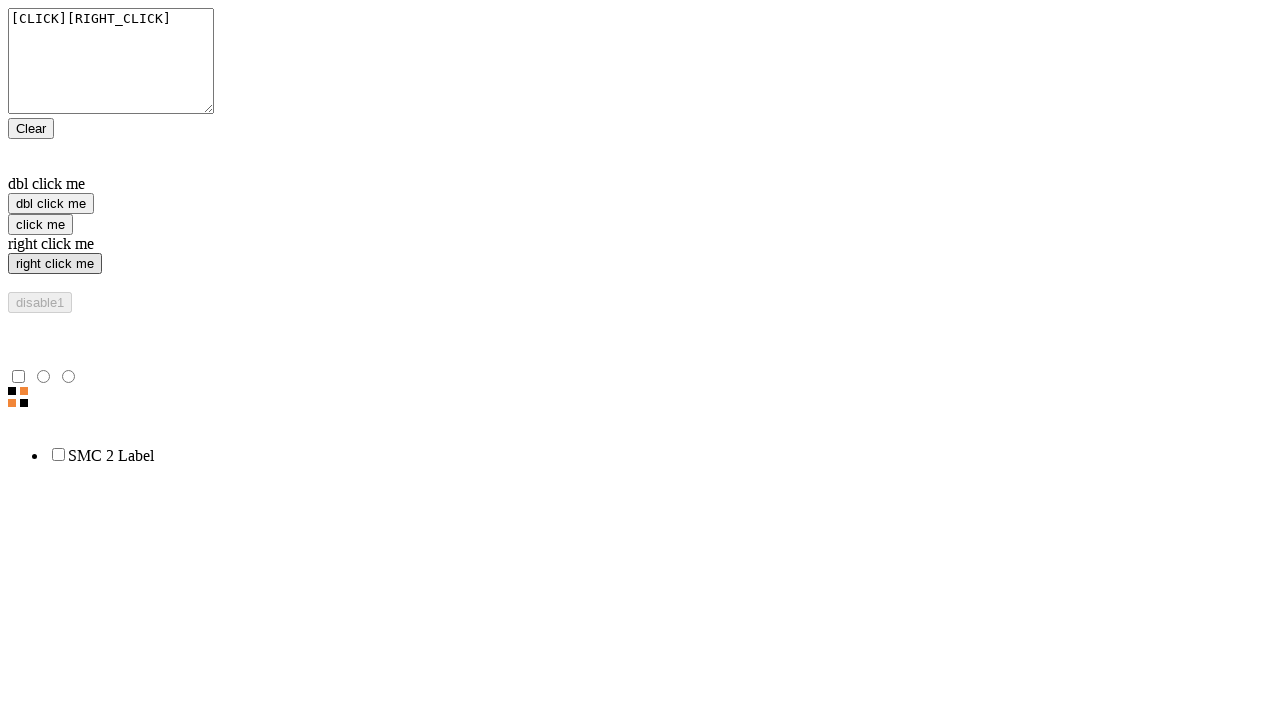

Performed double click on 'dbl click me' button at (51, 204) on xpath=//input[@value="dbl click me"]
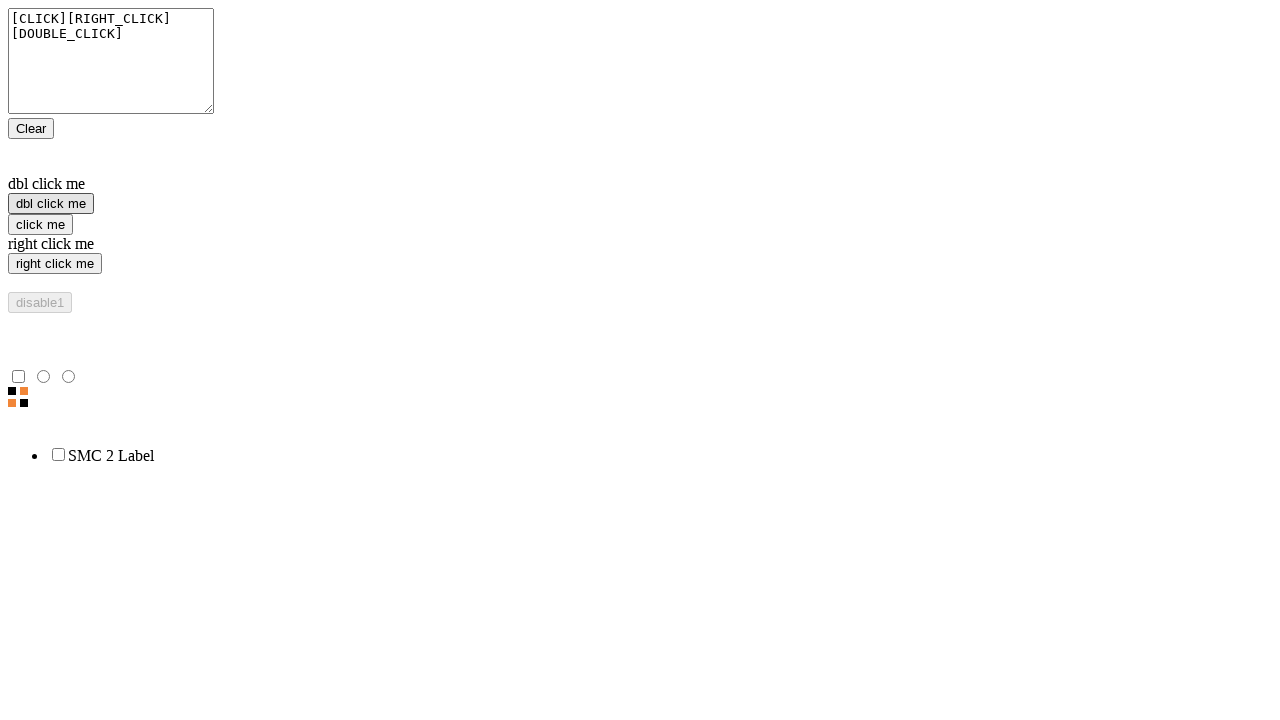

Waited 1 second to observe click action results
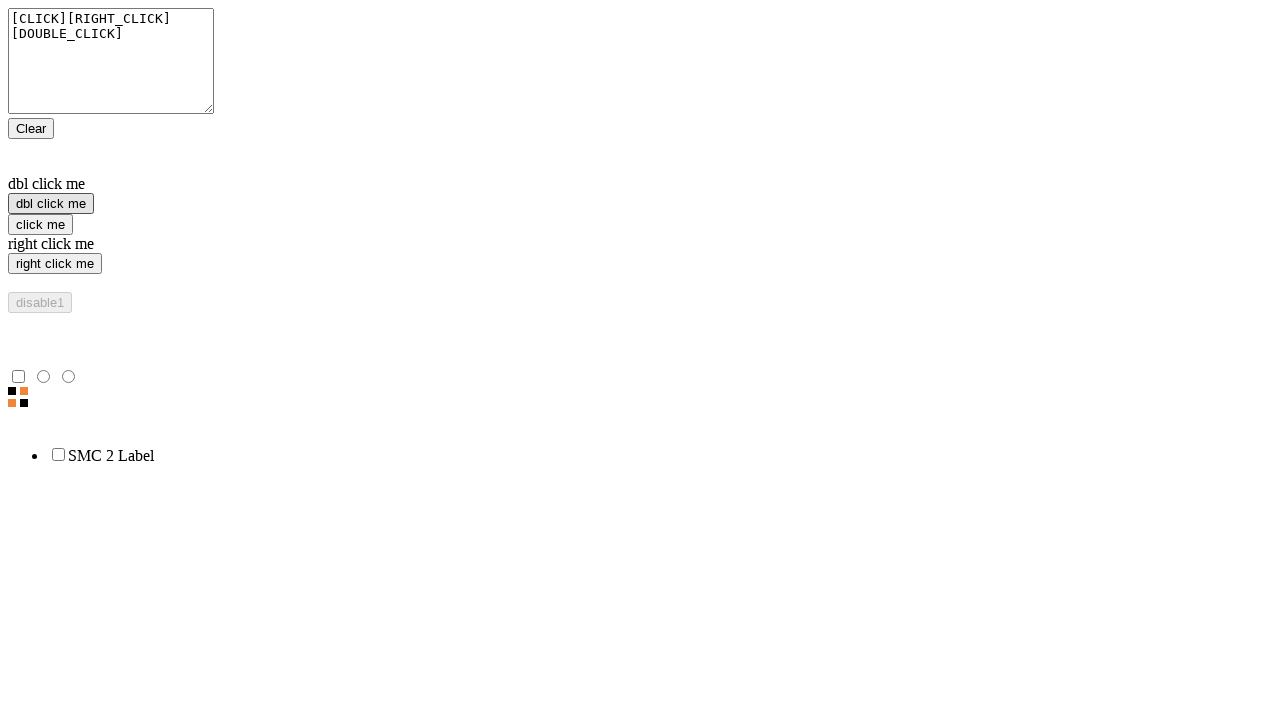

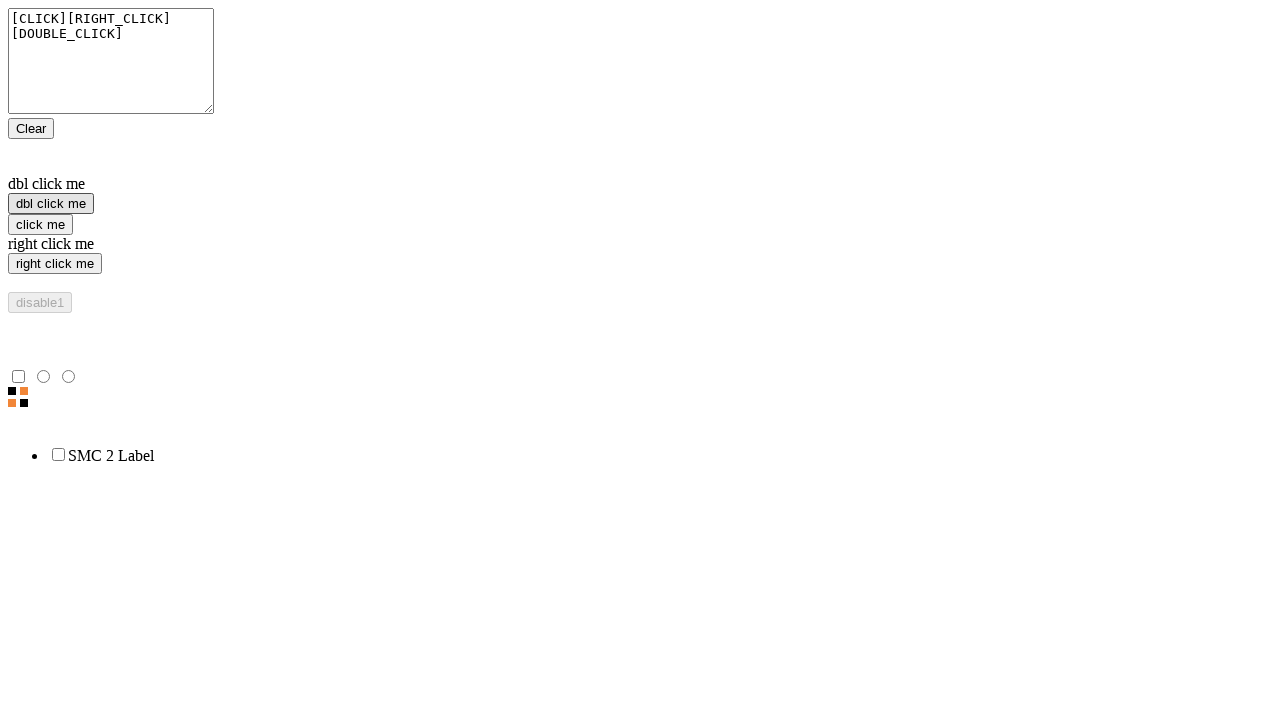